Verifies that the Kylie Cosmetics homepage has the correct page title

Starting URL: https://kyliecosmetics.com/

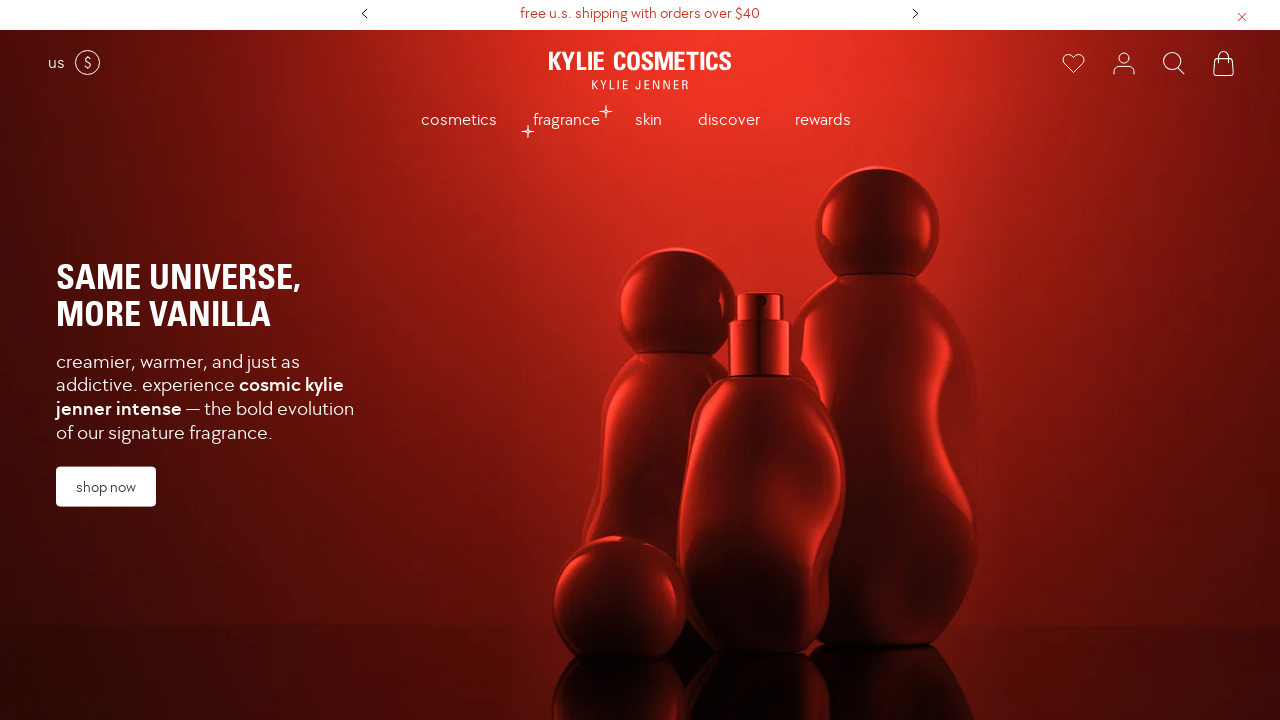

Verified that page title matches 'Kylie Cosmetics'
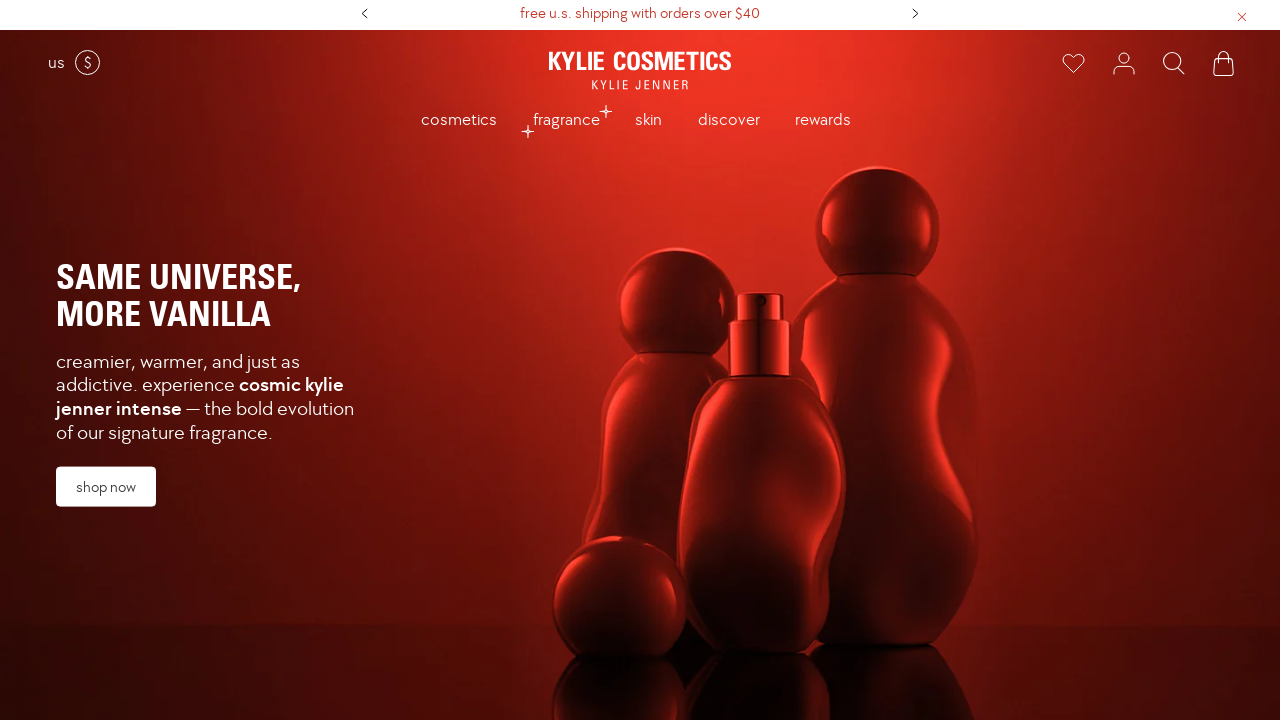

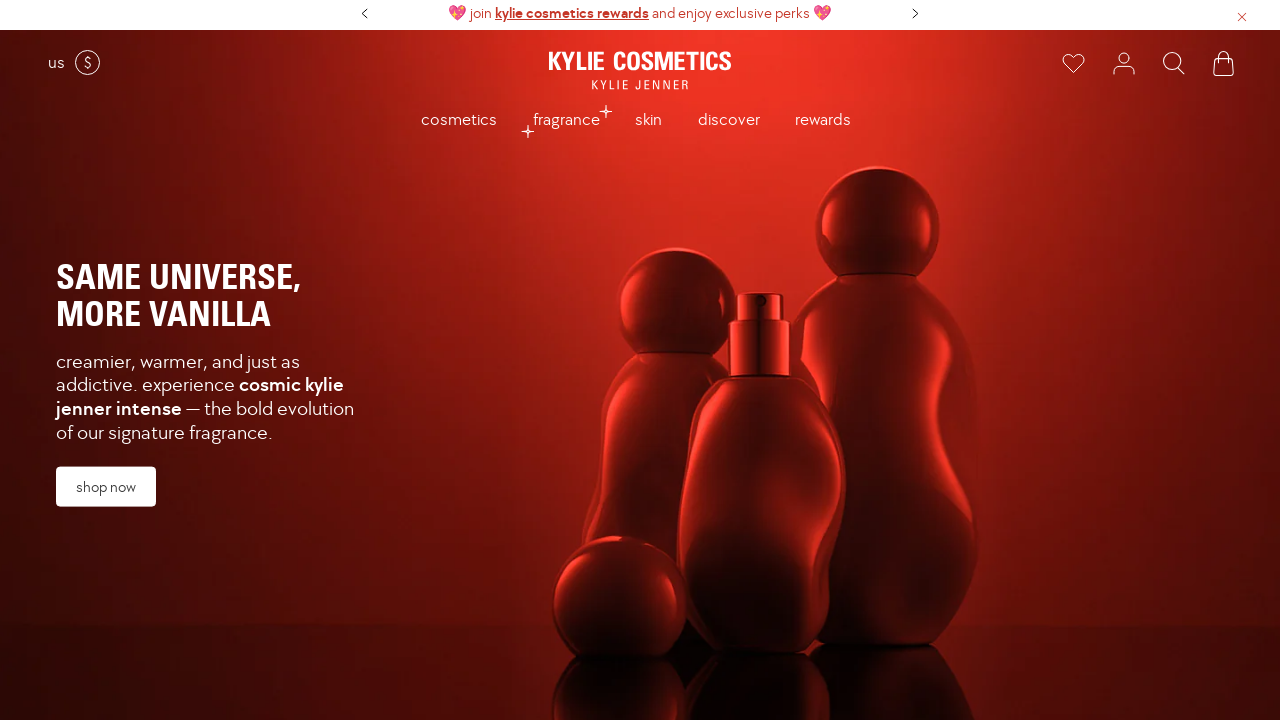